Navigates to a Certified Ethical Hacker quiz page, waits for questions to load, and interacts with the quiz by clicking on answer choices to progress through questions.

Starting URL: https://www.contradefensa.com/certified-ethical-hacker/

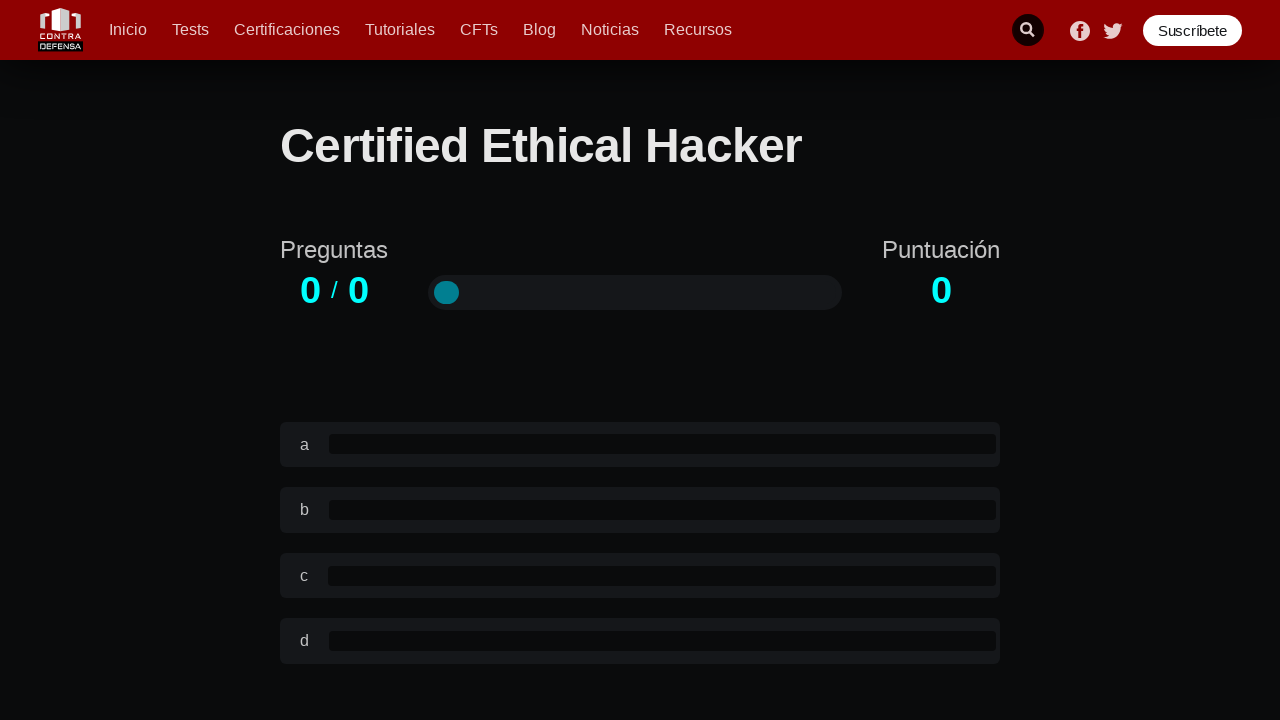

Page fully loaded with network idle state
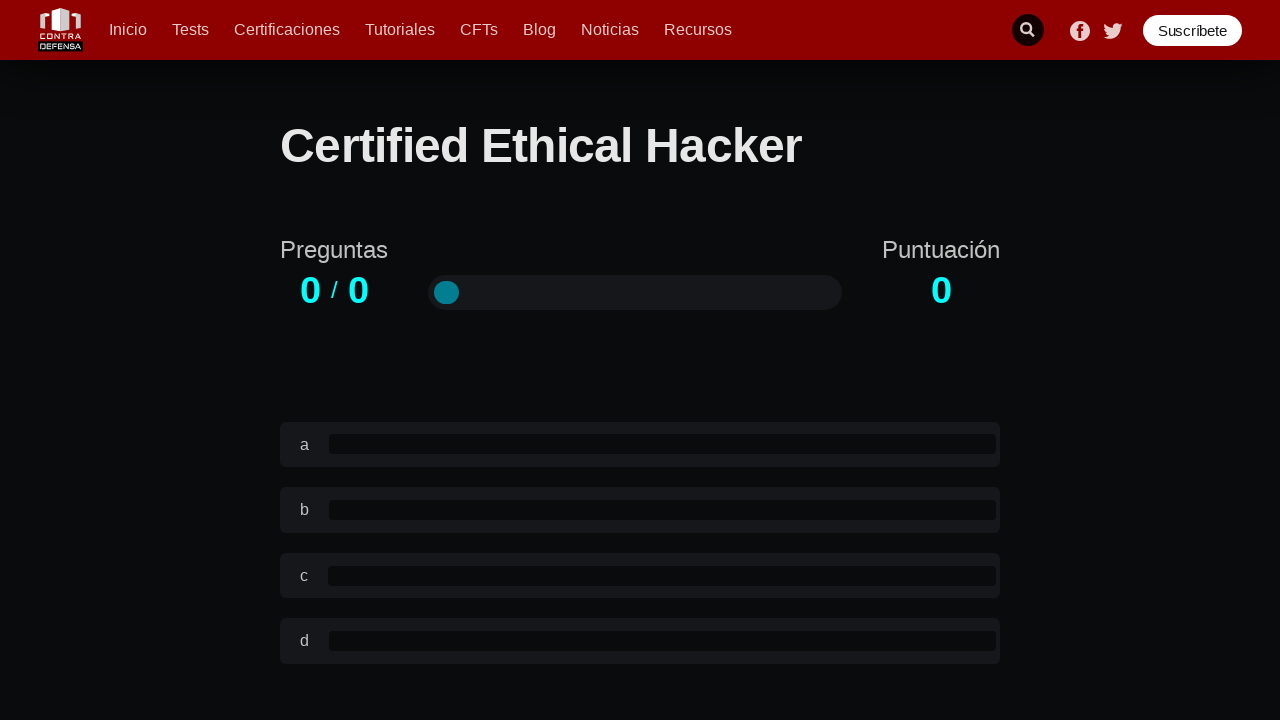

Question form element is present on the page
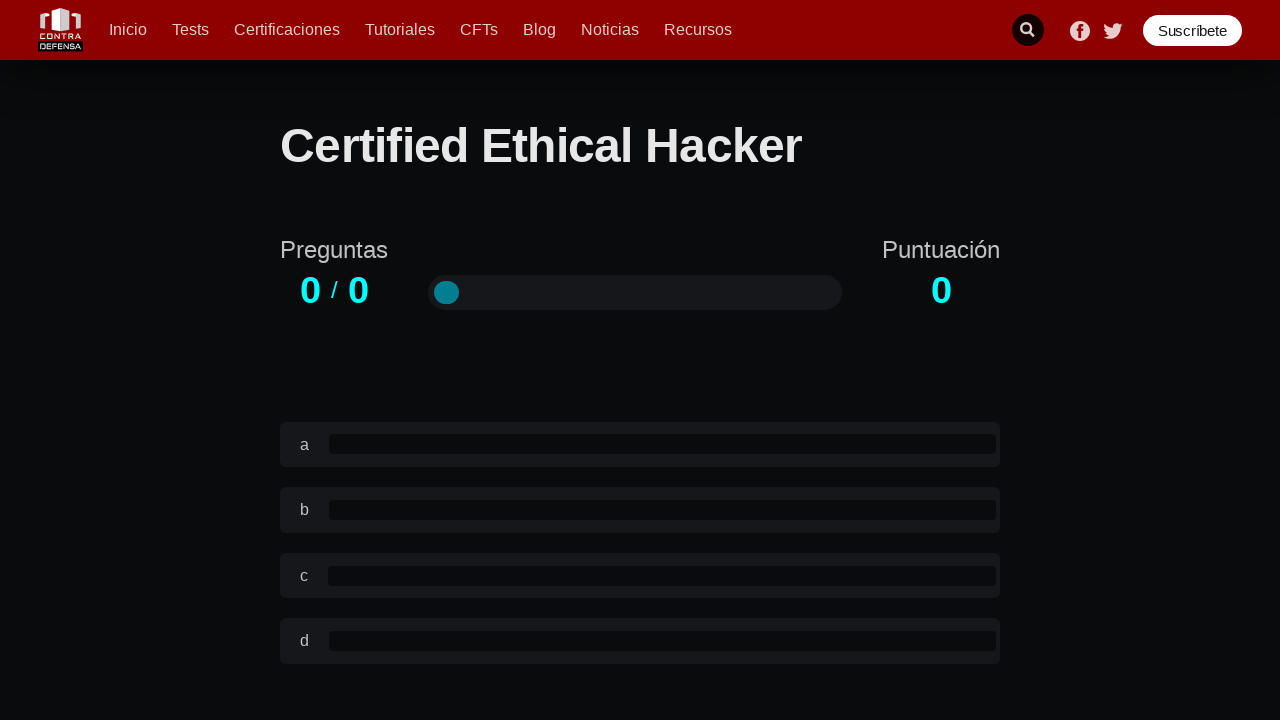

Answer choices container loaded
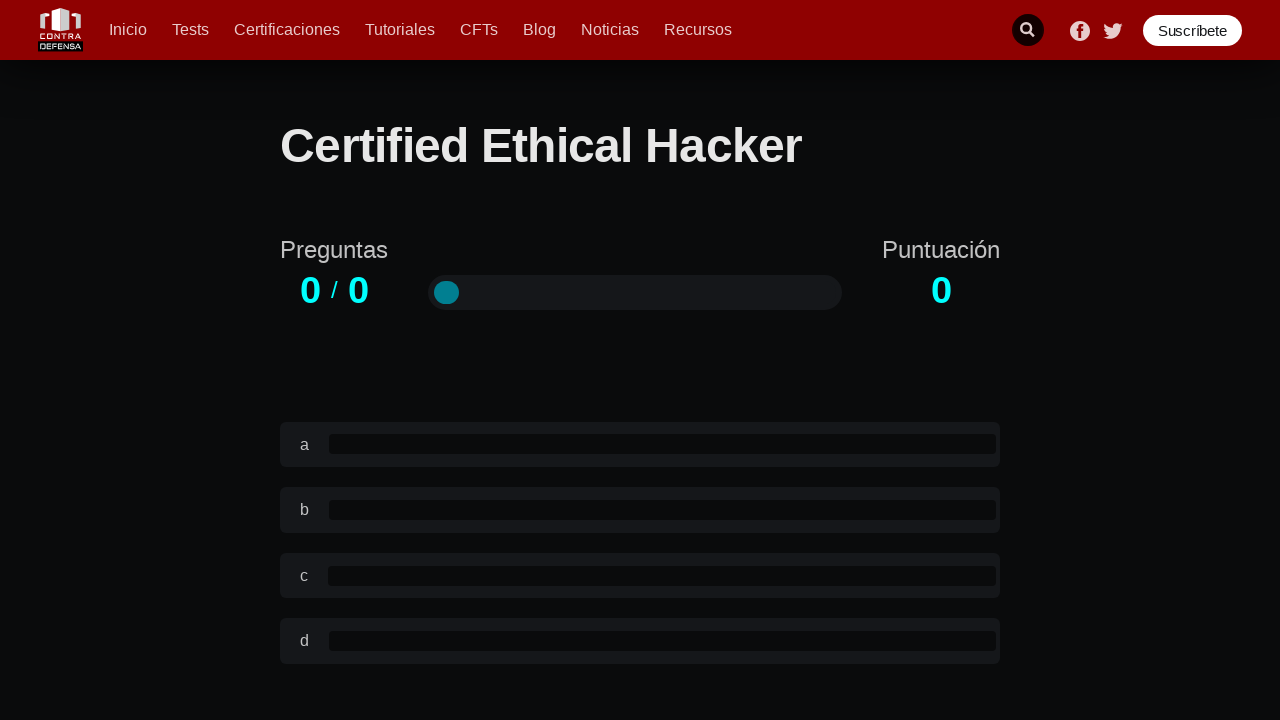

Clicked on an answer choice to progress through quiz at (662, 444) on .answer-text
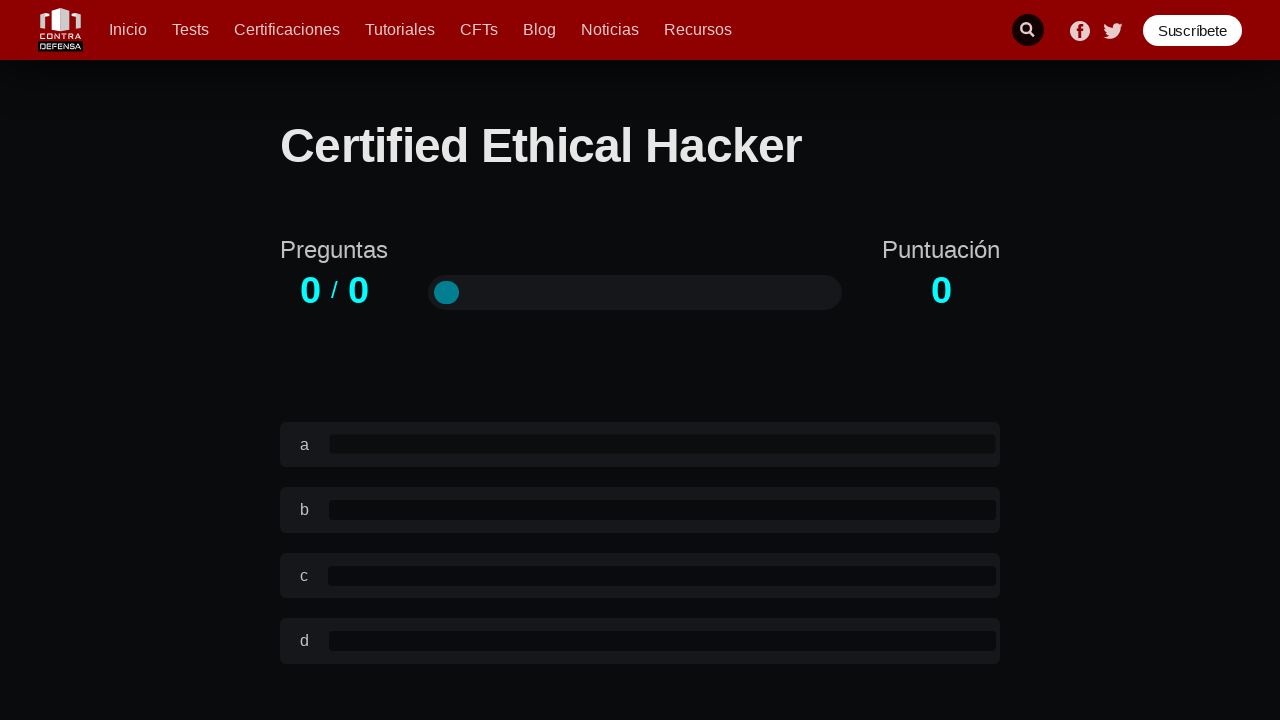

Page loaded after answer submission
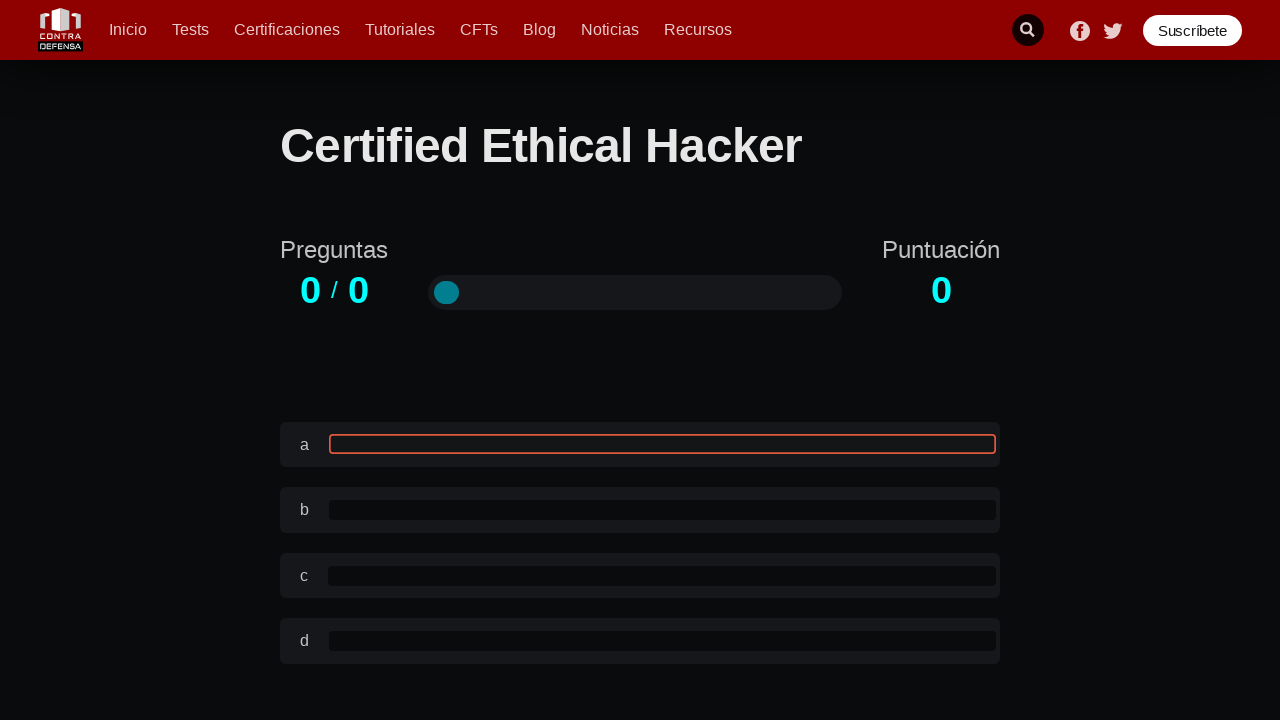

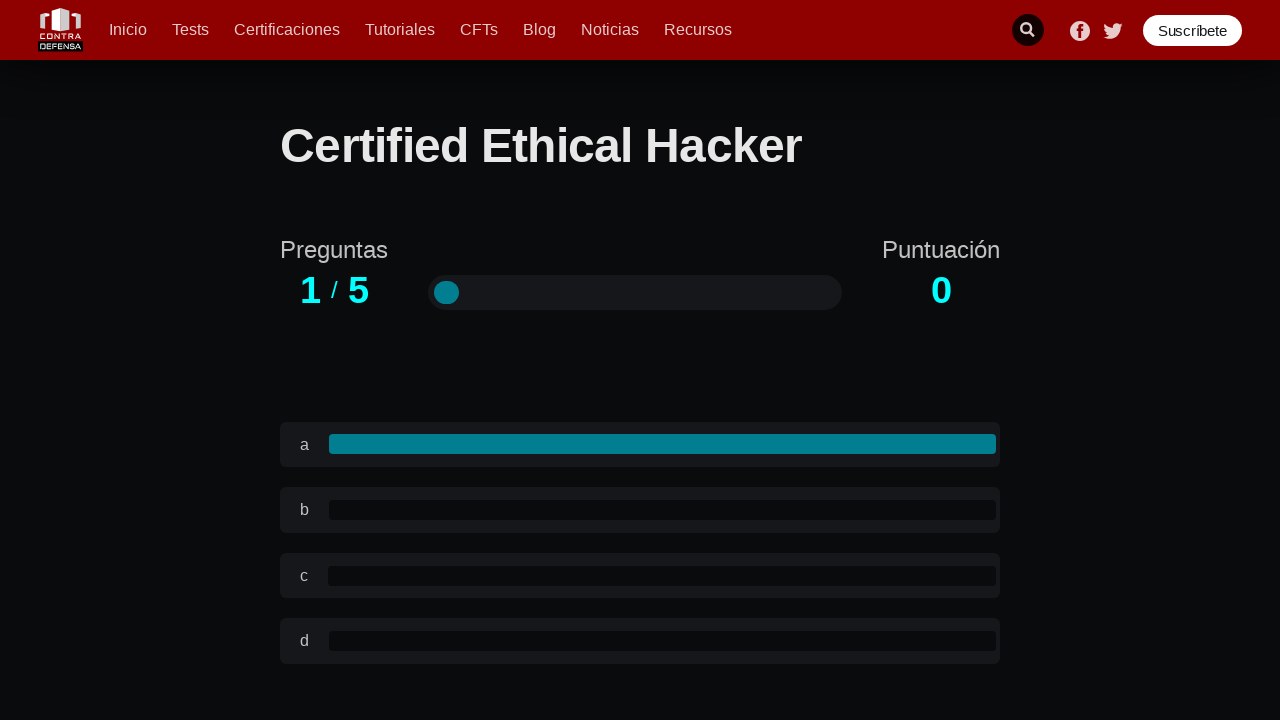